Tests opening multiple tabs and windows simultaneously by clicking a button and verifies switching between all five pages

Starting URL: https://www.hyrtutorials.com/p/window-handles-practice.html

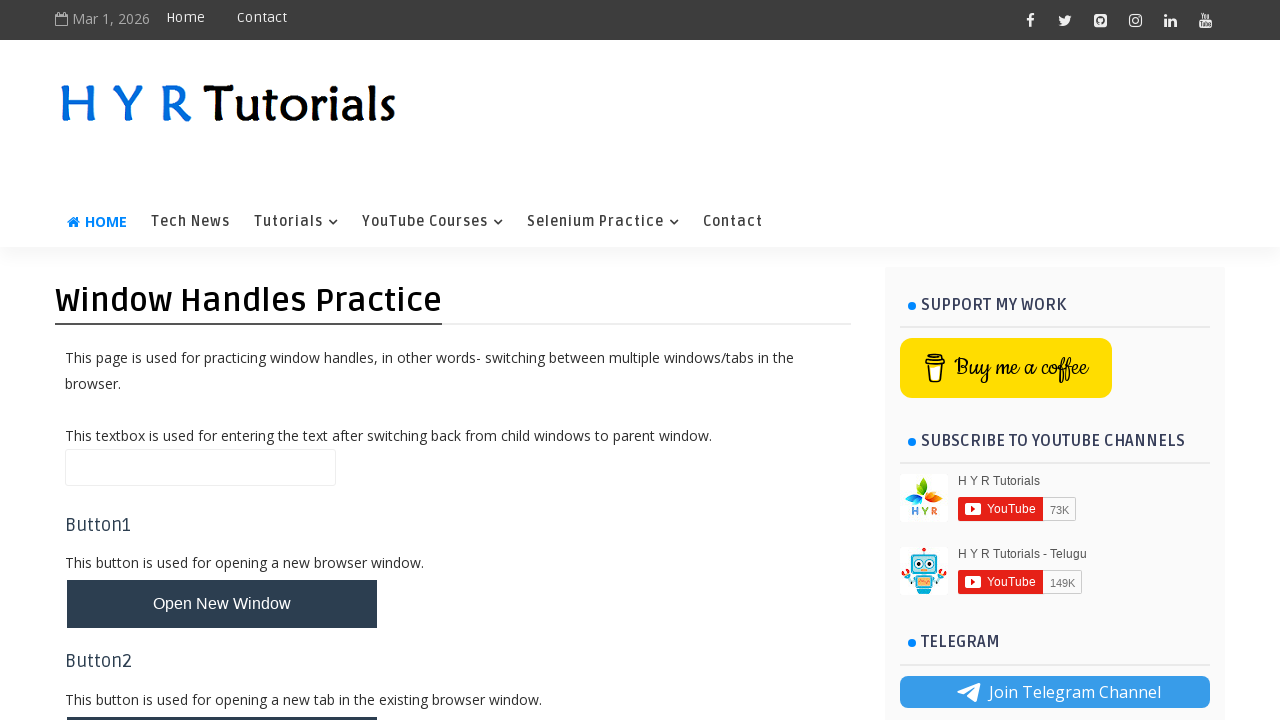

Clicked button to open multiple tabs and windows at (222, 636) on xpath=//button[@id='newTabsWindowsBtn']
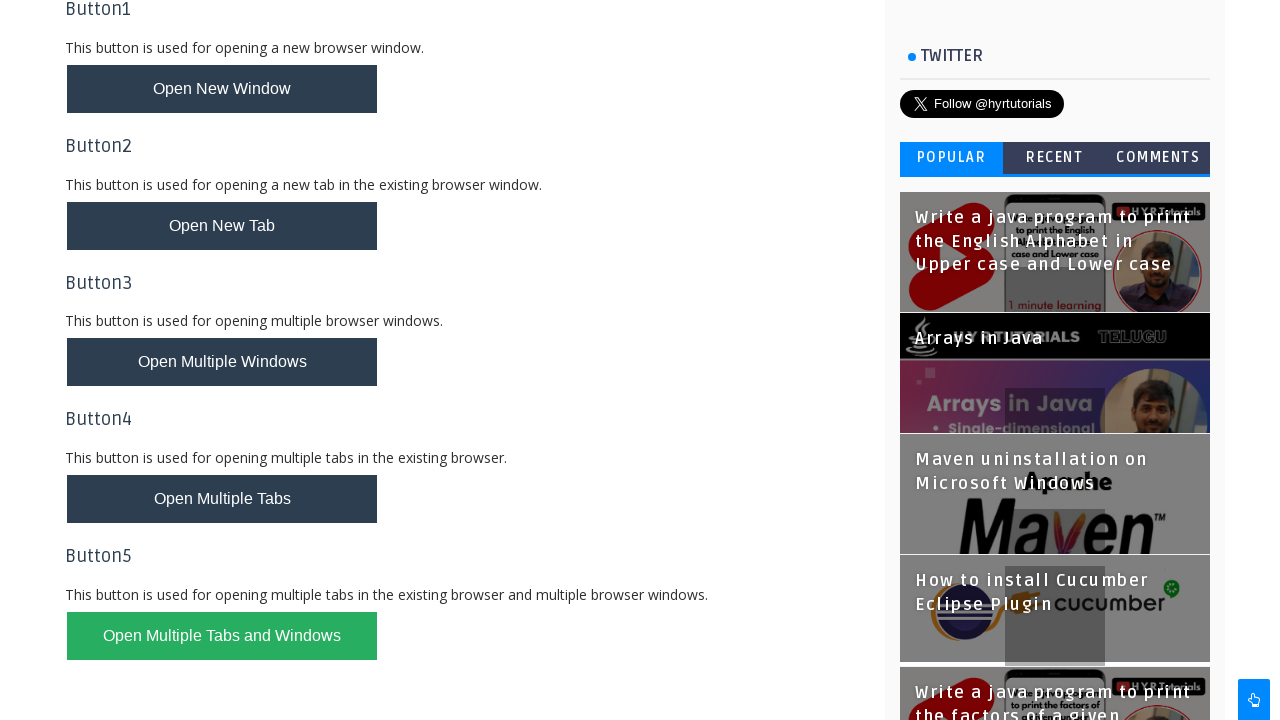

Waited 3 seconds for all tabs and windows to open
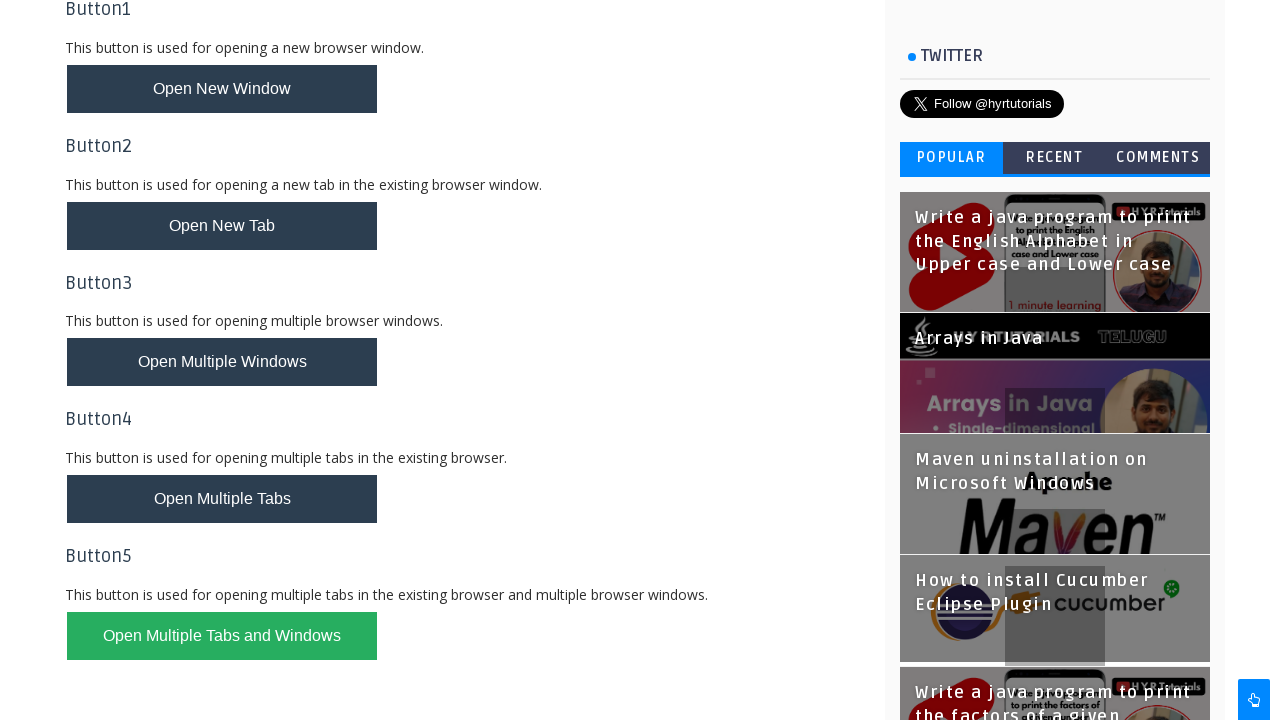

Retrieved all open pages from context
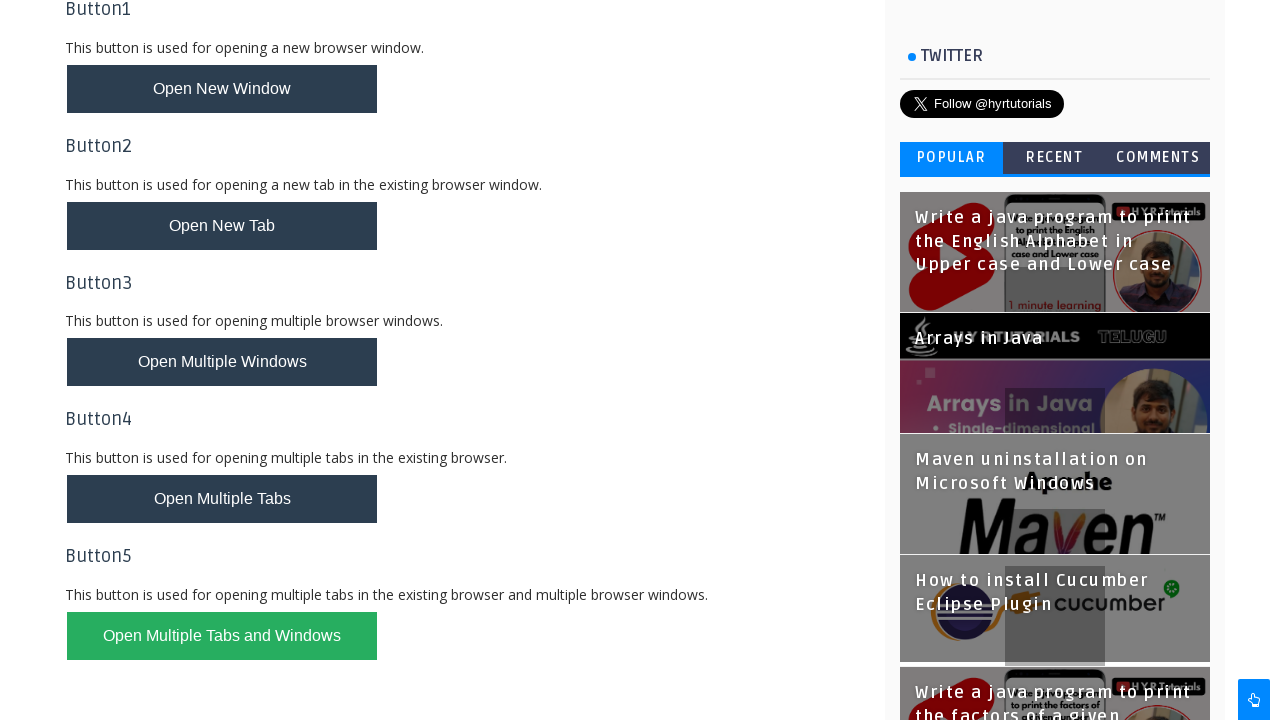

Retrieved parent URL: https://www.hyrtutorials.com/p/window-handles-practice.html
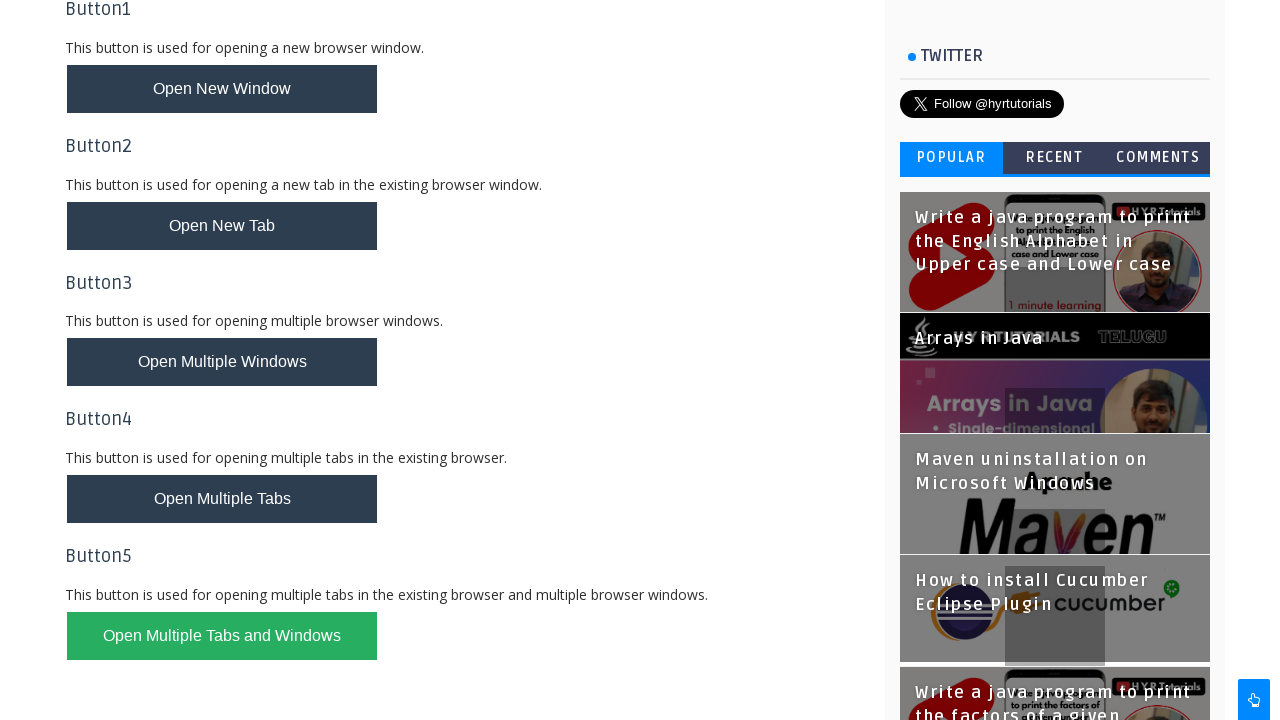

Retrieved child1 URL: https://www.hyrtutorials.com/p/add-padding-to-containers.html
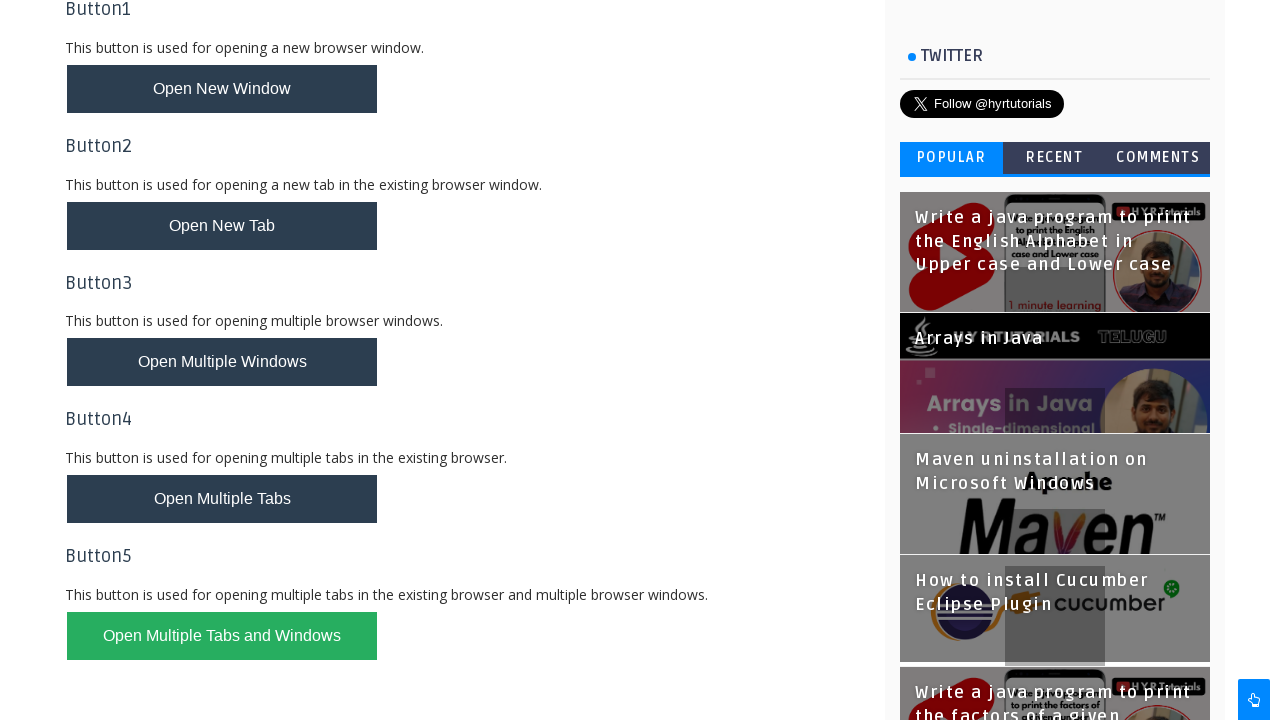

Retrieved child2 URL: https://www.hyrtutorials.com/p/contactus.html
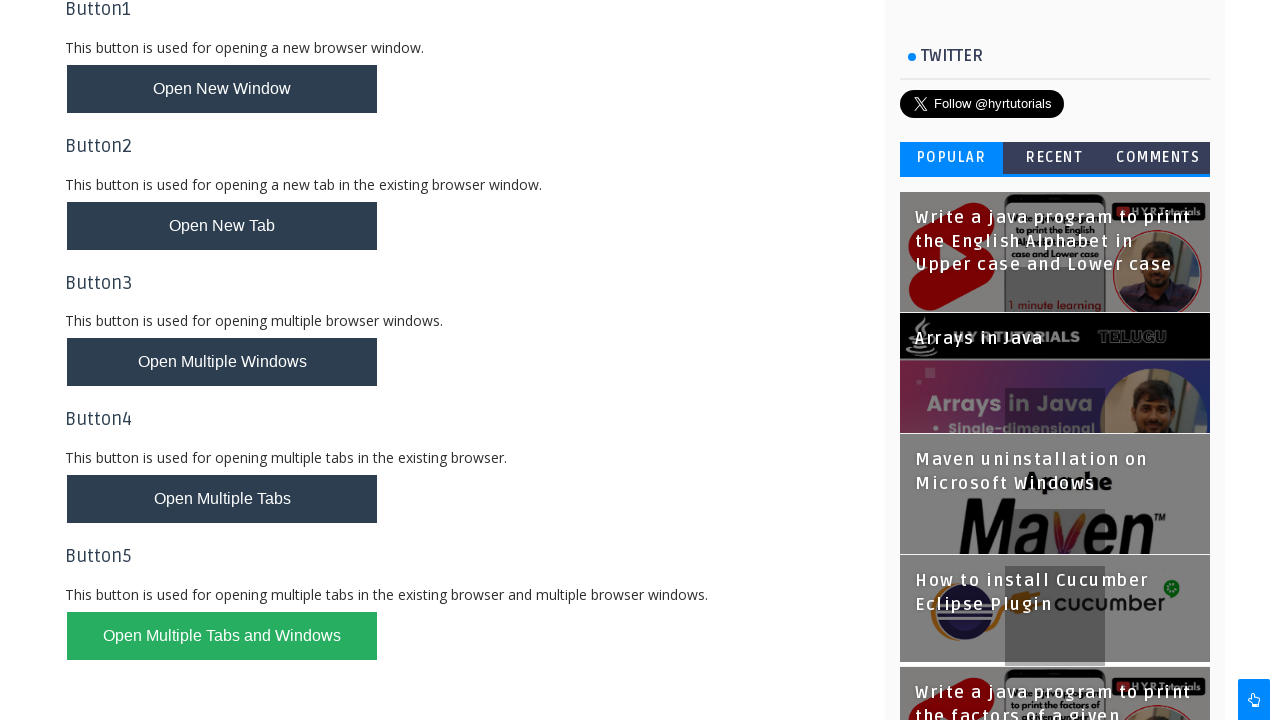

Retrieved child3 URL: https://www.hyrtutorials.com/p/alertsdemo.html
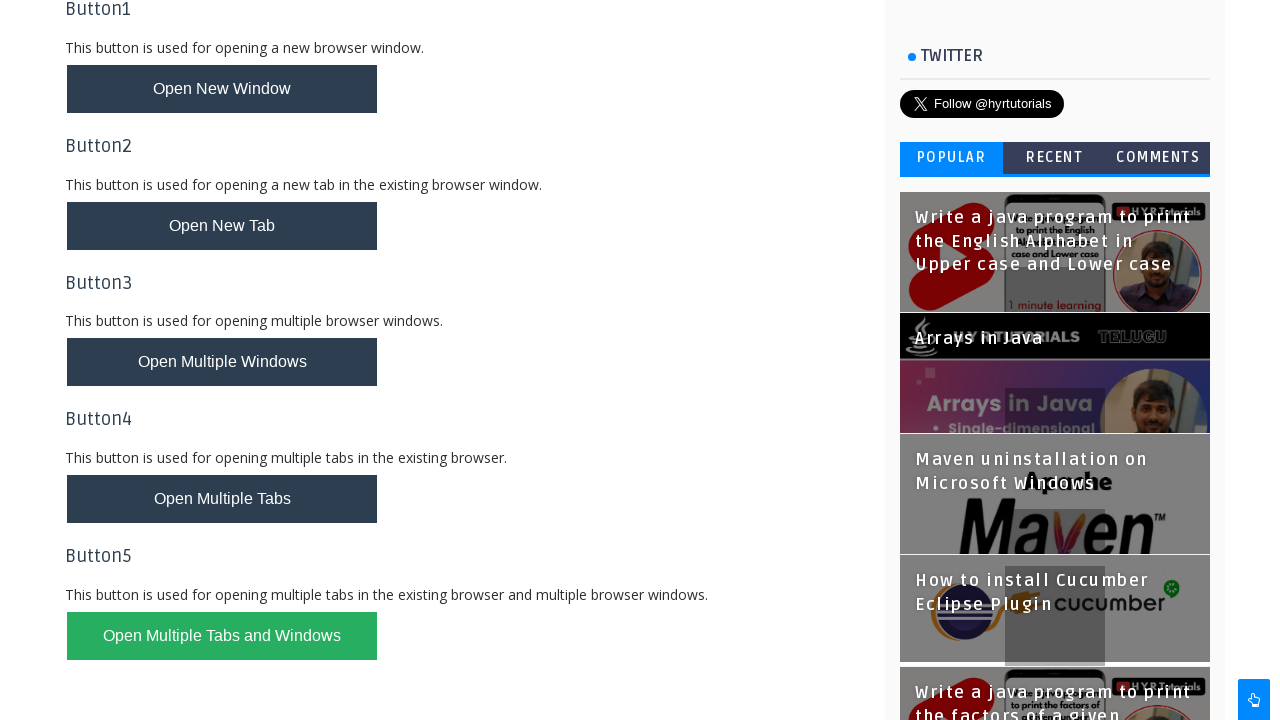

Retrieved child4 URL: https://www.hyrtutorials.com/p/basic-controls.html
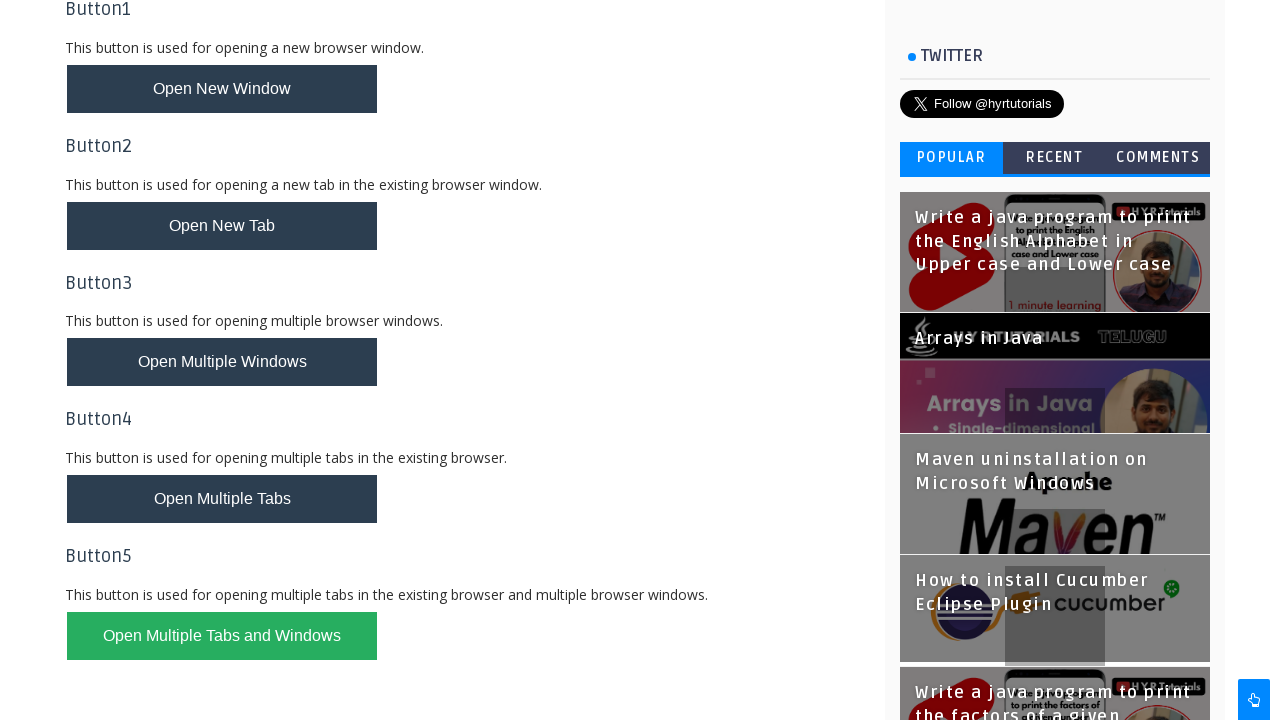

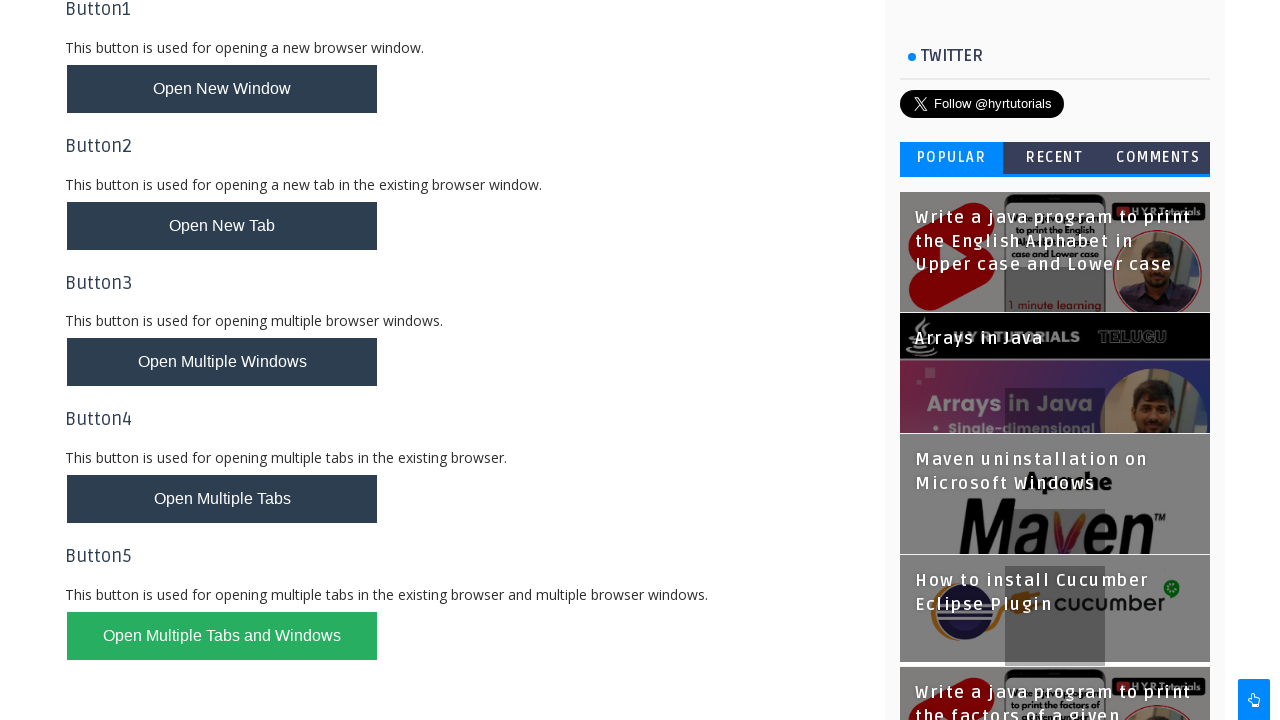